Tests clicking a dynamically located button on the DemoQA buttons page using XPath to find the last button element

Starting URL: https://demoqa.com/buttons

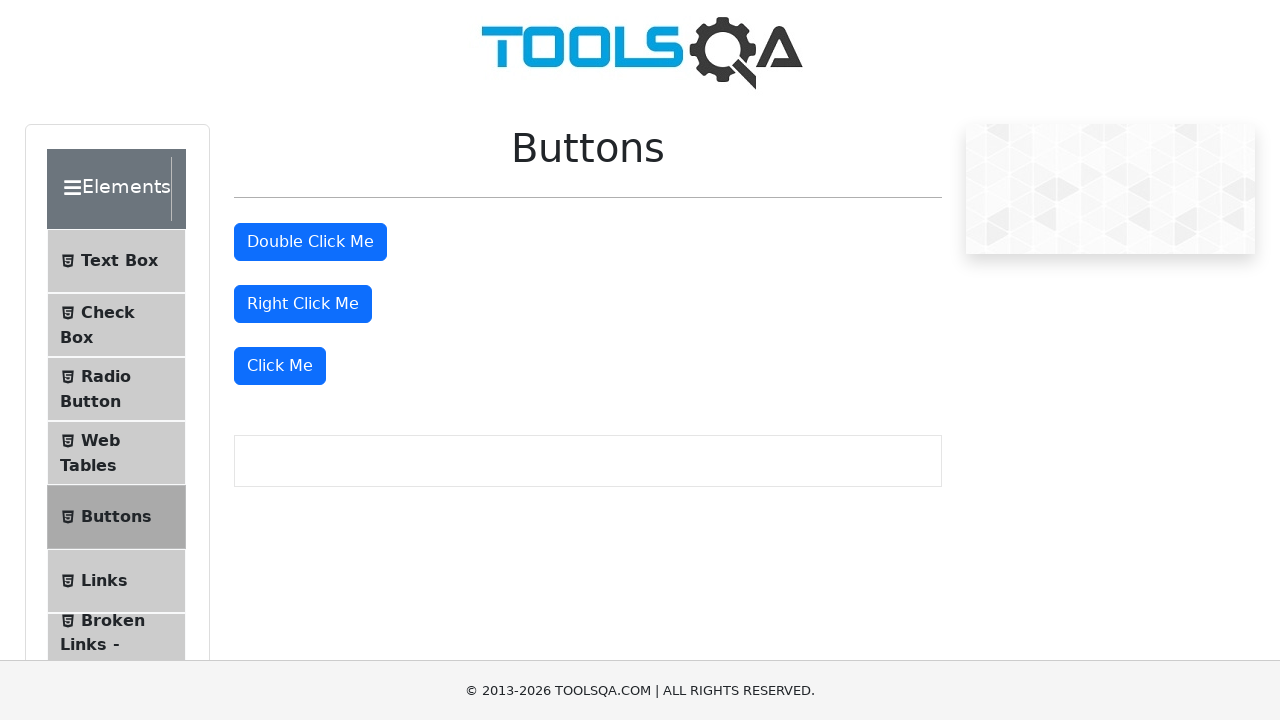

Clicked the last button element on the DemoQA buttons page using XPath at (280, 366) on xpath=//div[last()]/button
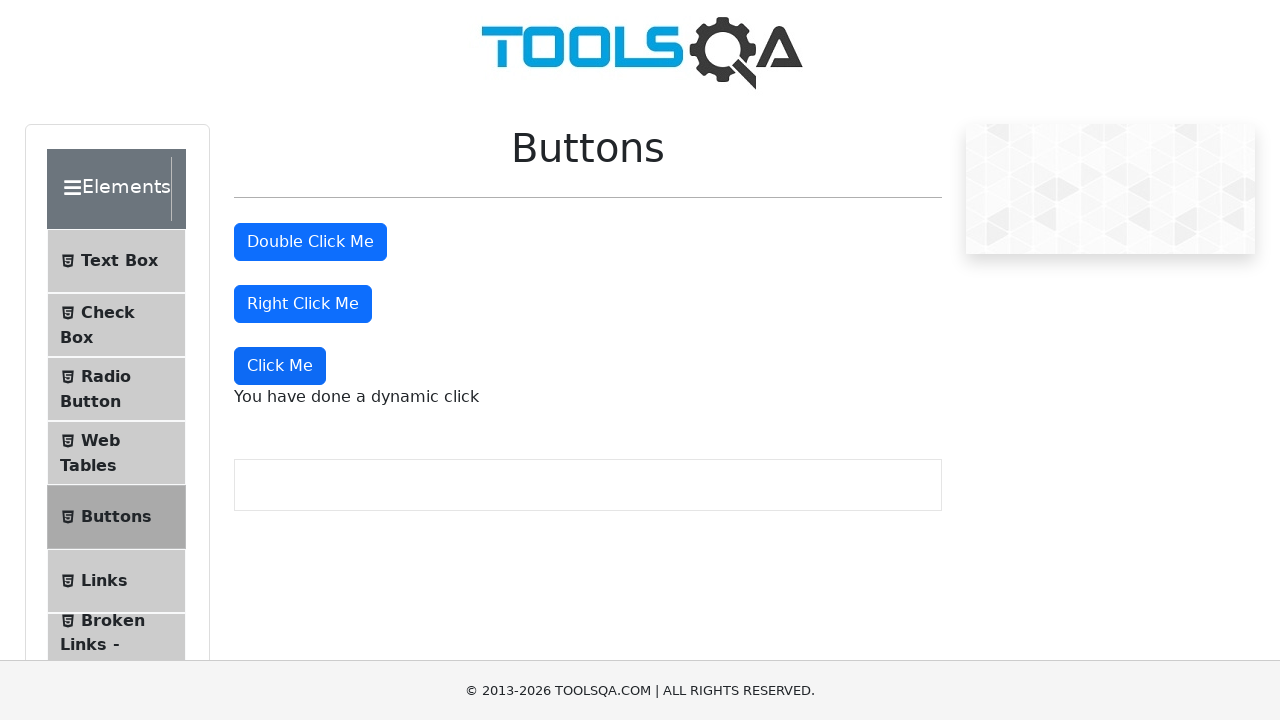

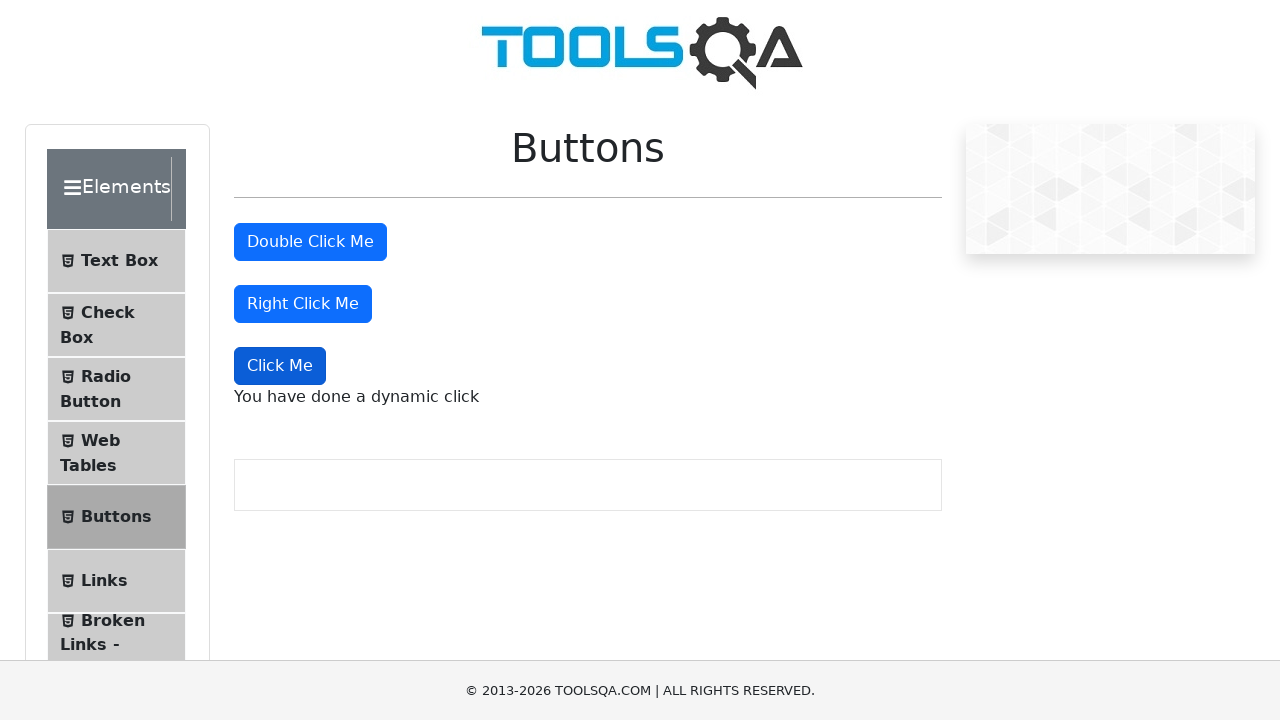